Tests file download functionality by clicking a download link on a test page and waiting for the download to complete

Starting URL: https://leafground.com/file.xhtml

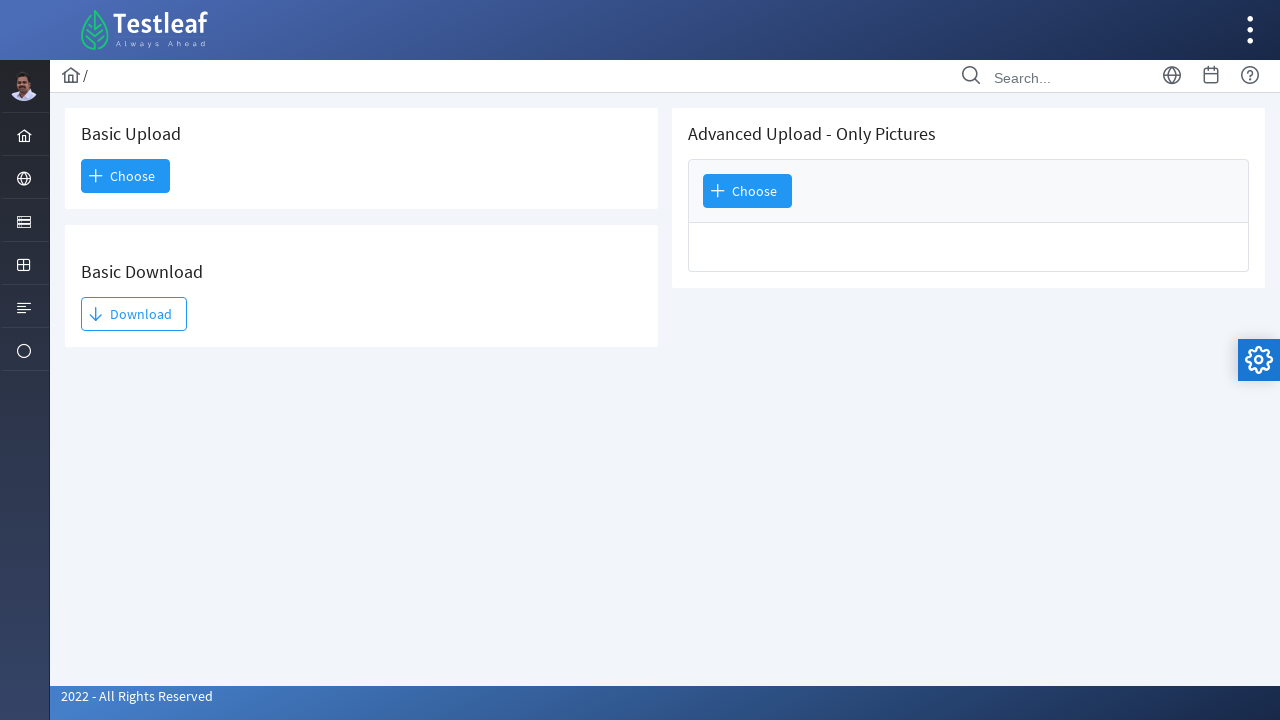

Clicked download link and initiated file download at (134, 314) on #j_idt93\:j_idt95
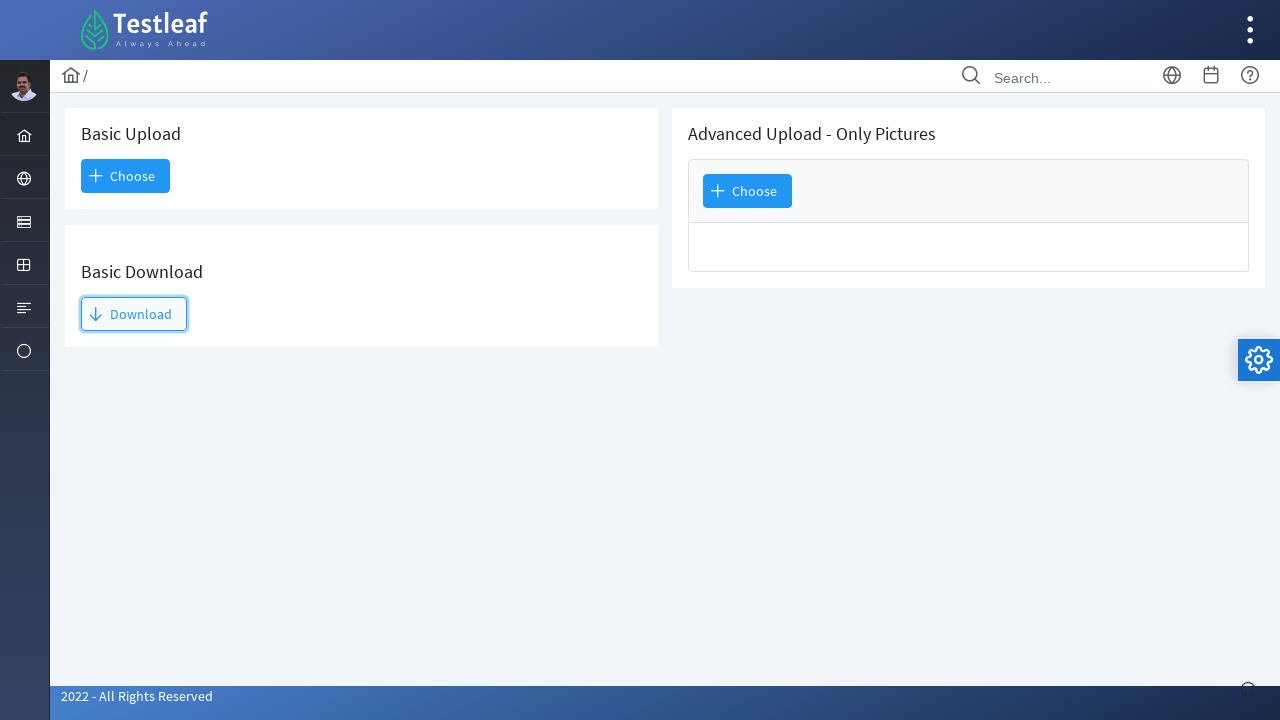

File download completed successfully
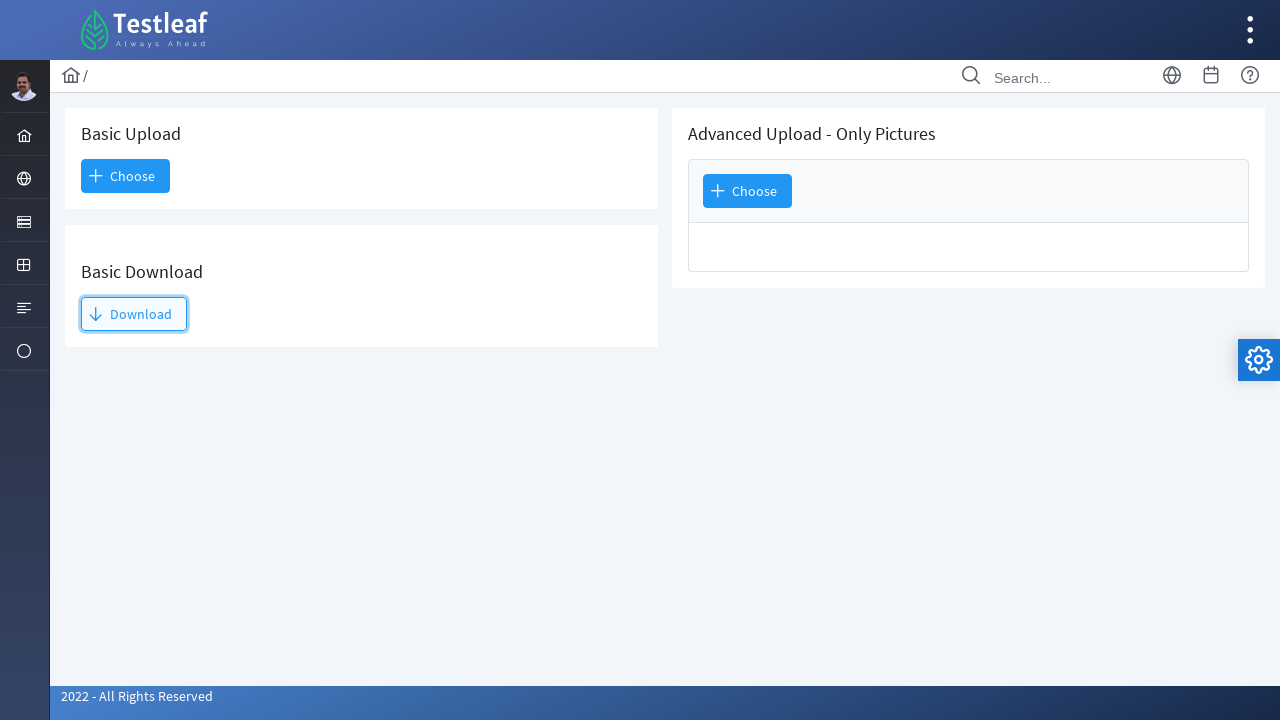

Verified downloaded file has a valid filename
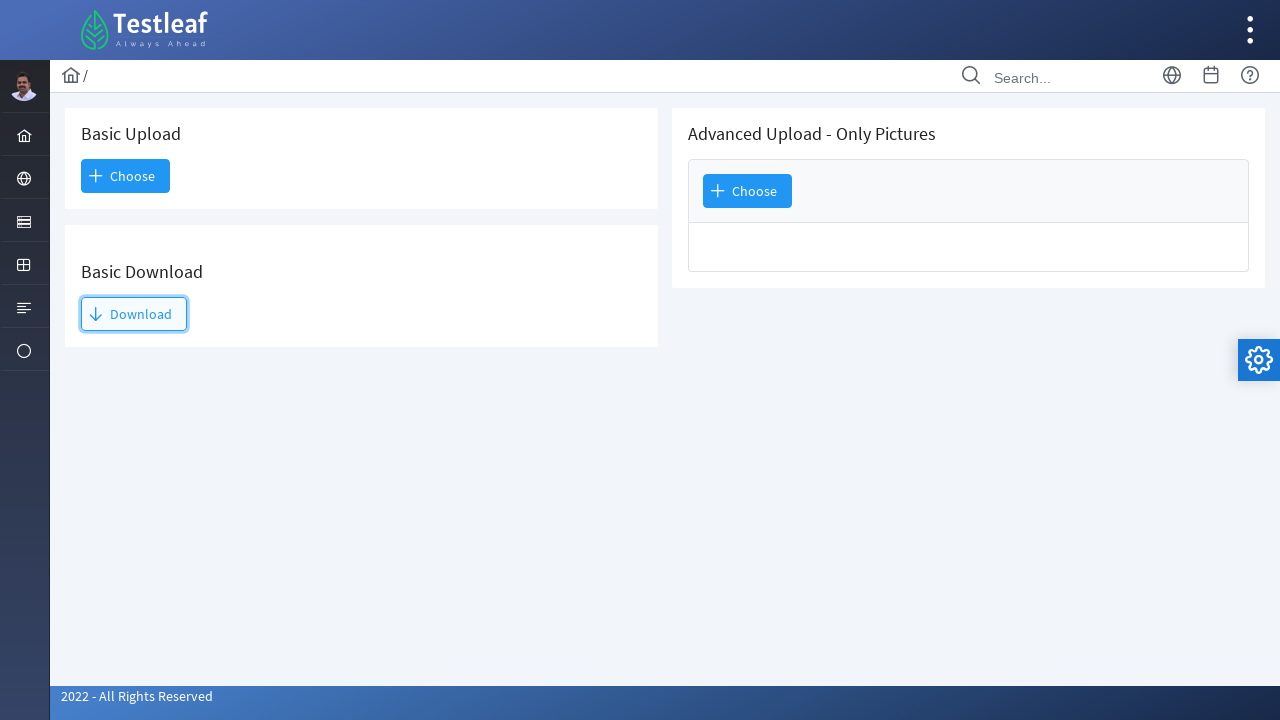

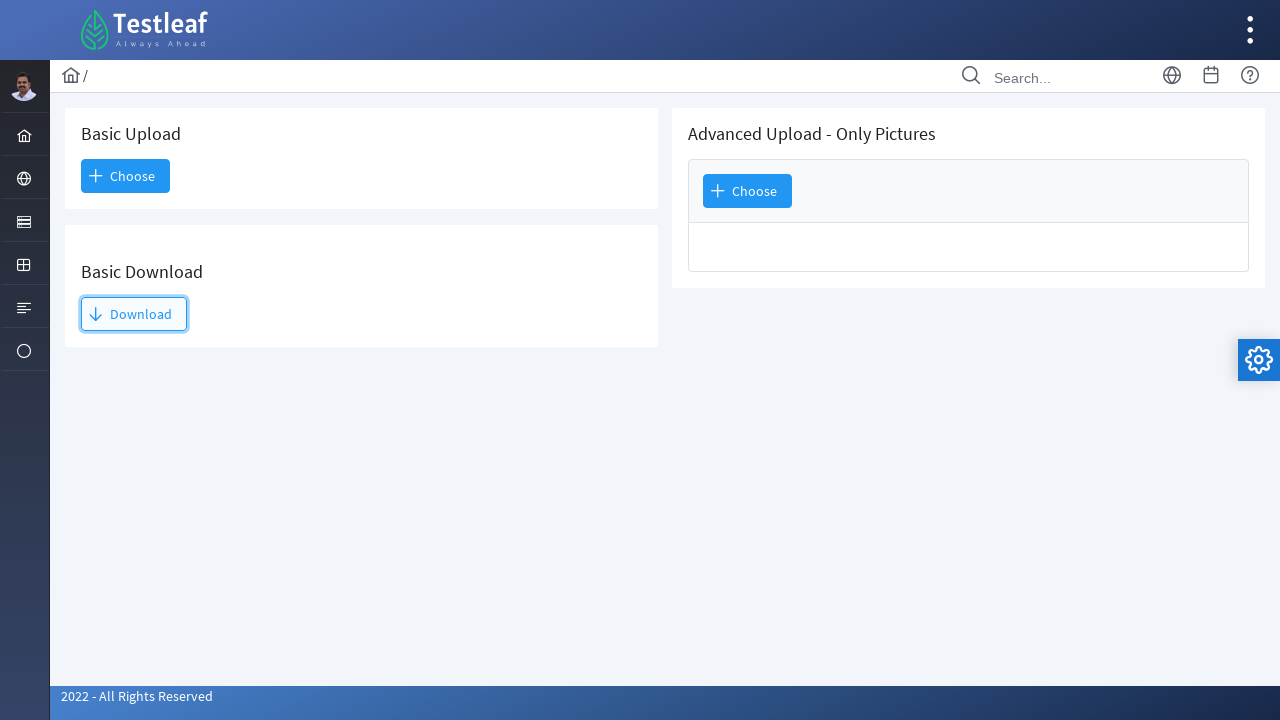